Tests file upload functionality by navigating to the File Upload page, selecting a file, and clicking the upload button on the Heroku test application.

Starting URL: https://the-internet.herokuapp.com/

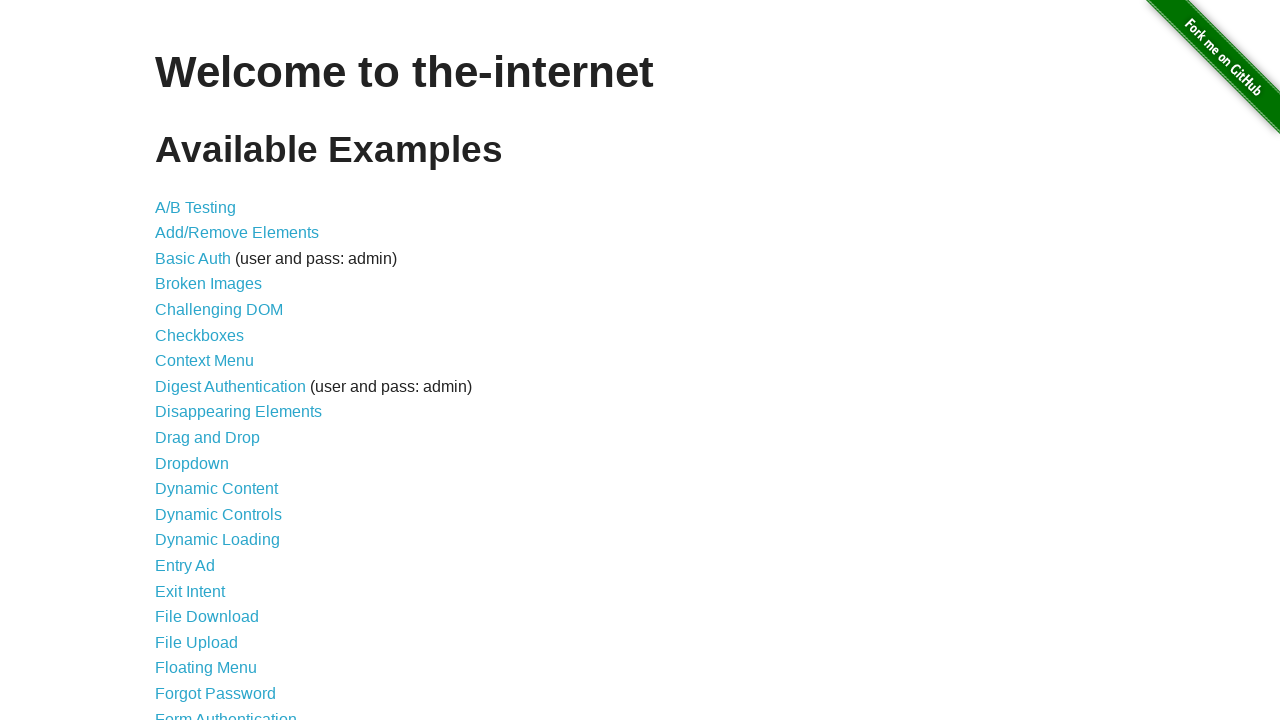

Clicked on File Upload link at (196, 642) on text=File Upload
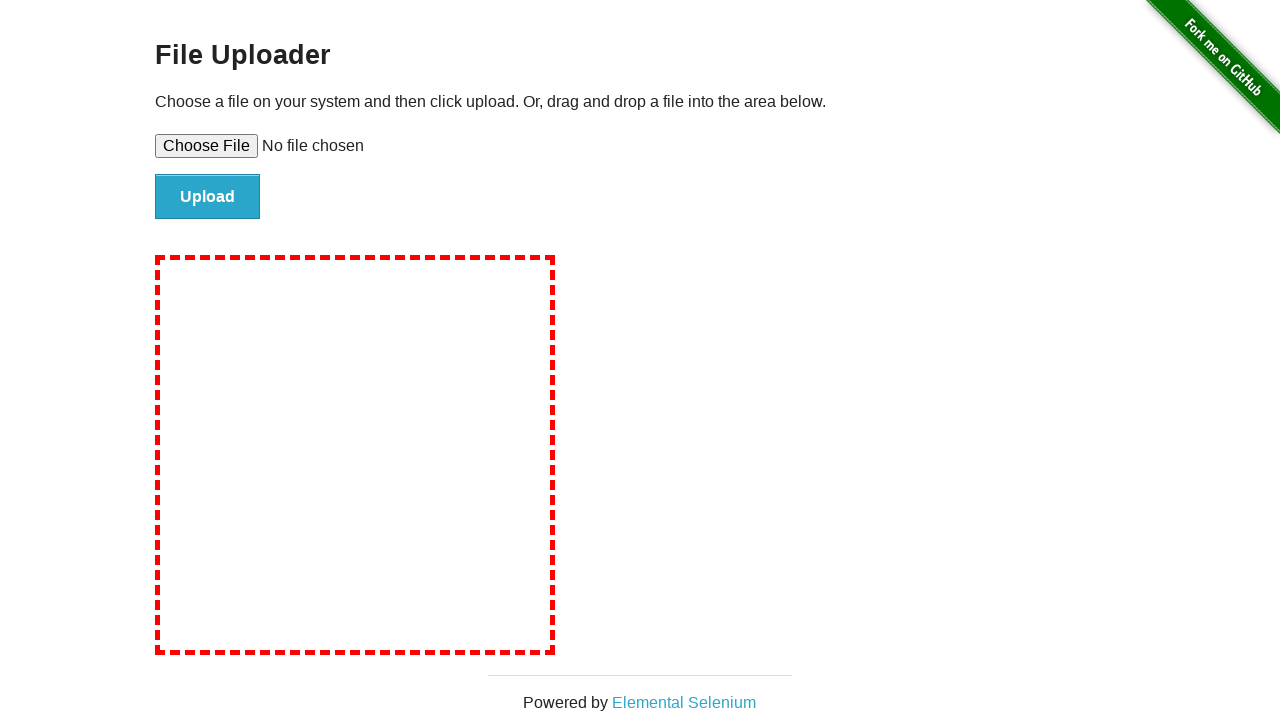

File upload page loaded with file input element visible
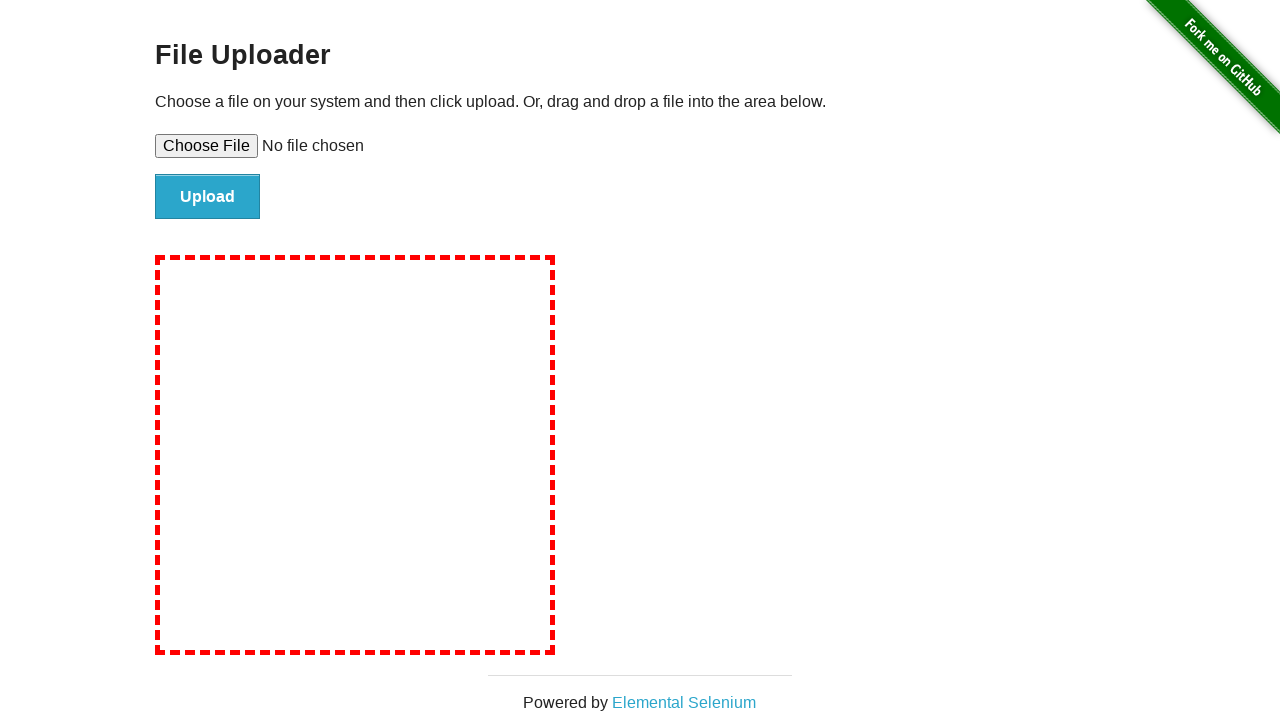

Created temporary test file for upload
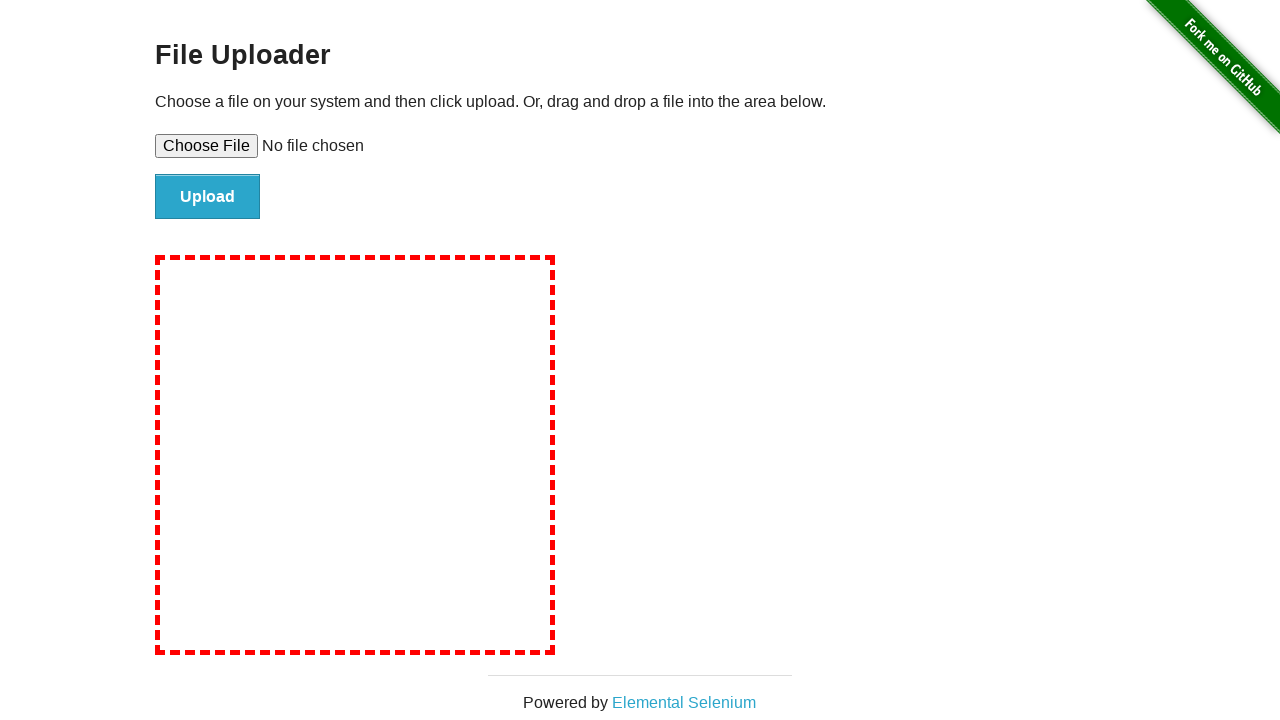

Selected file for upload using set_input_files
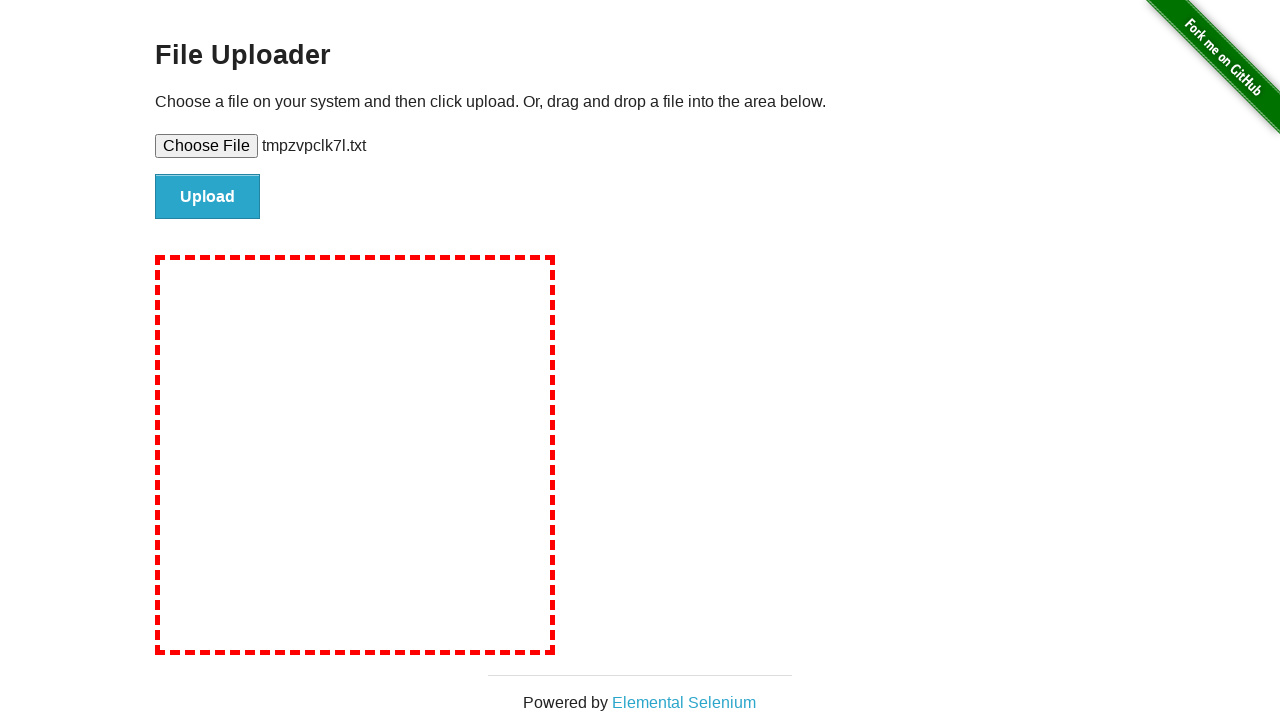

Clicked upload button to submit file at (208, 197) on #file-submit
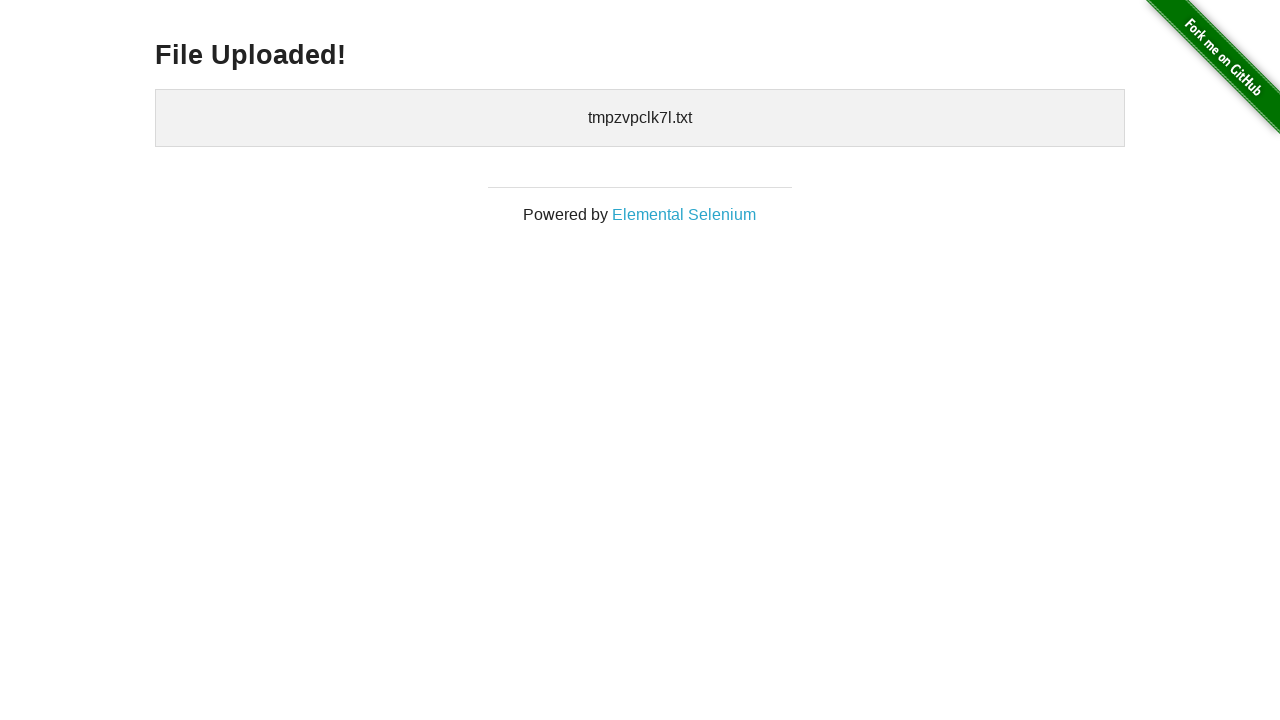

File upload completed and confirmation message appeared
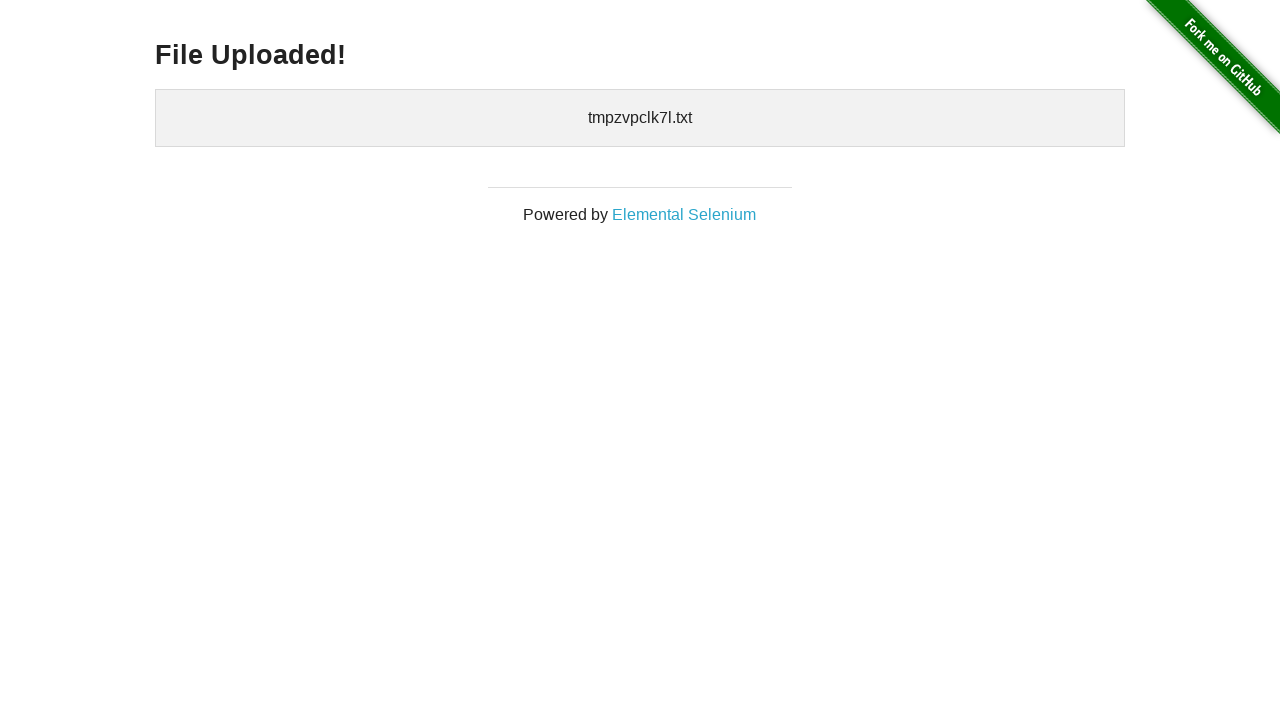

Cleaned up temporary test file
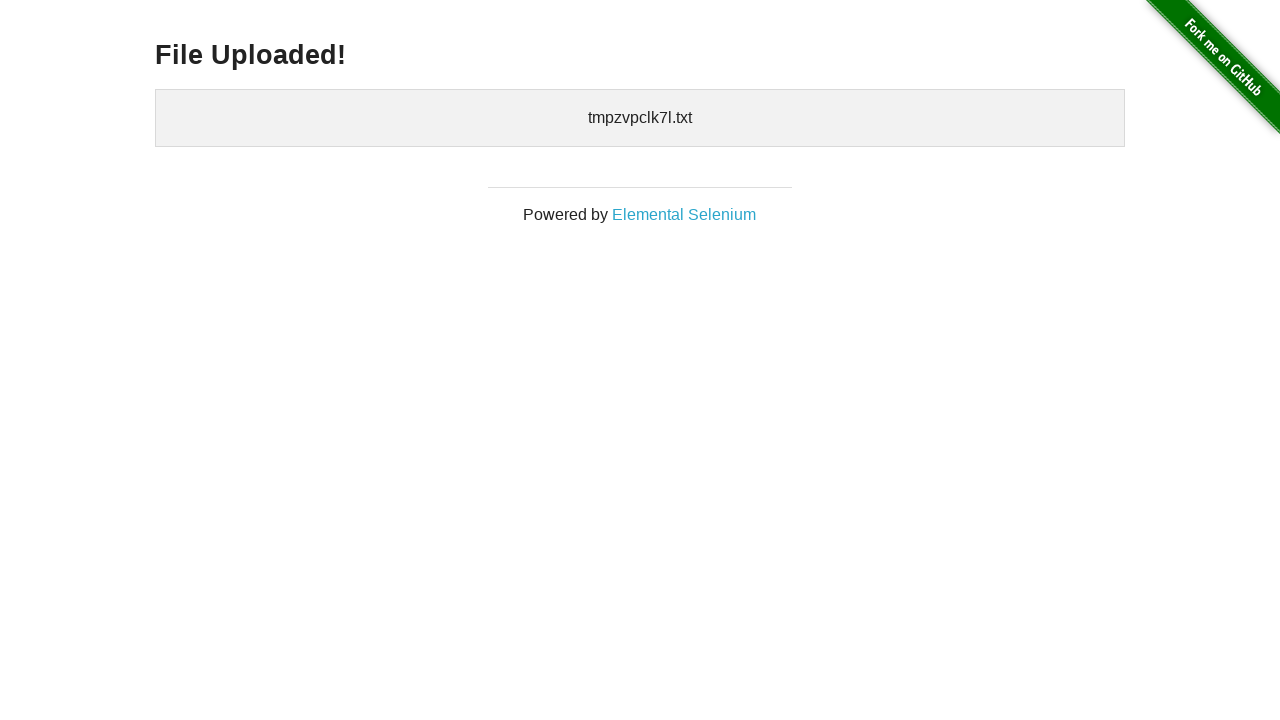

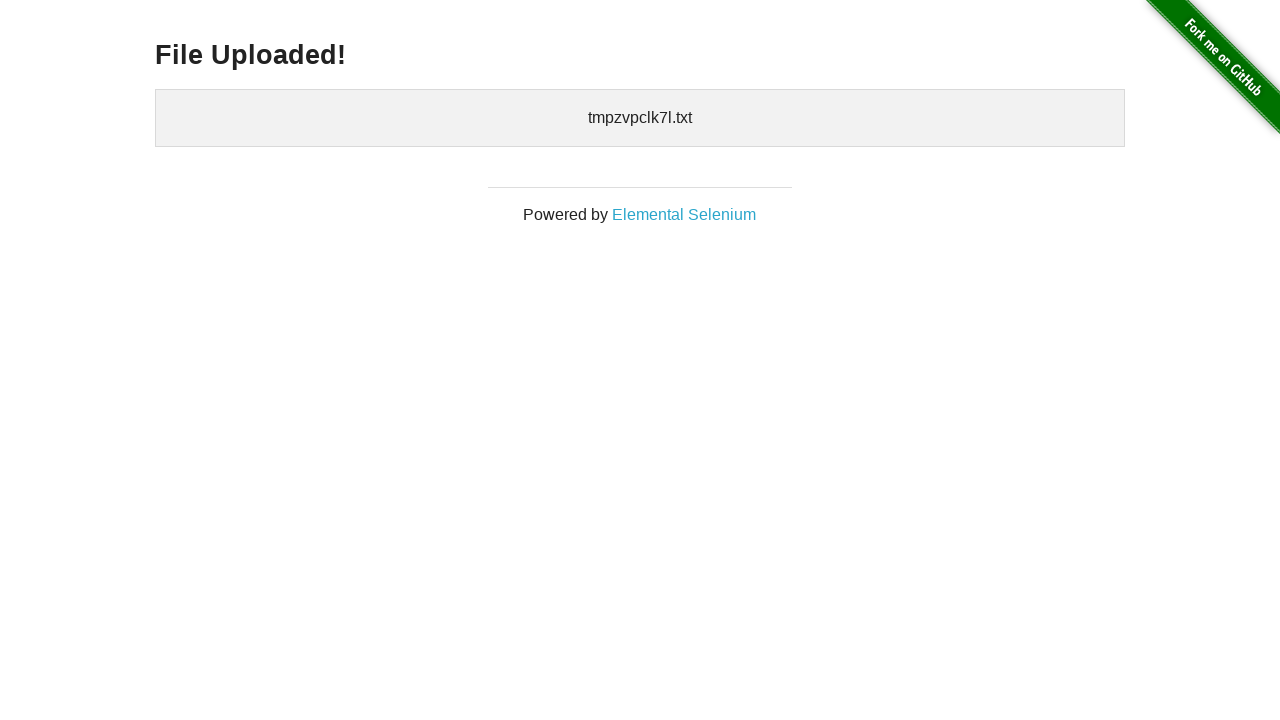